Tests the Python.org search functionality by entering "documentation" as a search query and submitting the form, then verifying results are returned

Starting URL: http://www.python.org

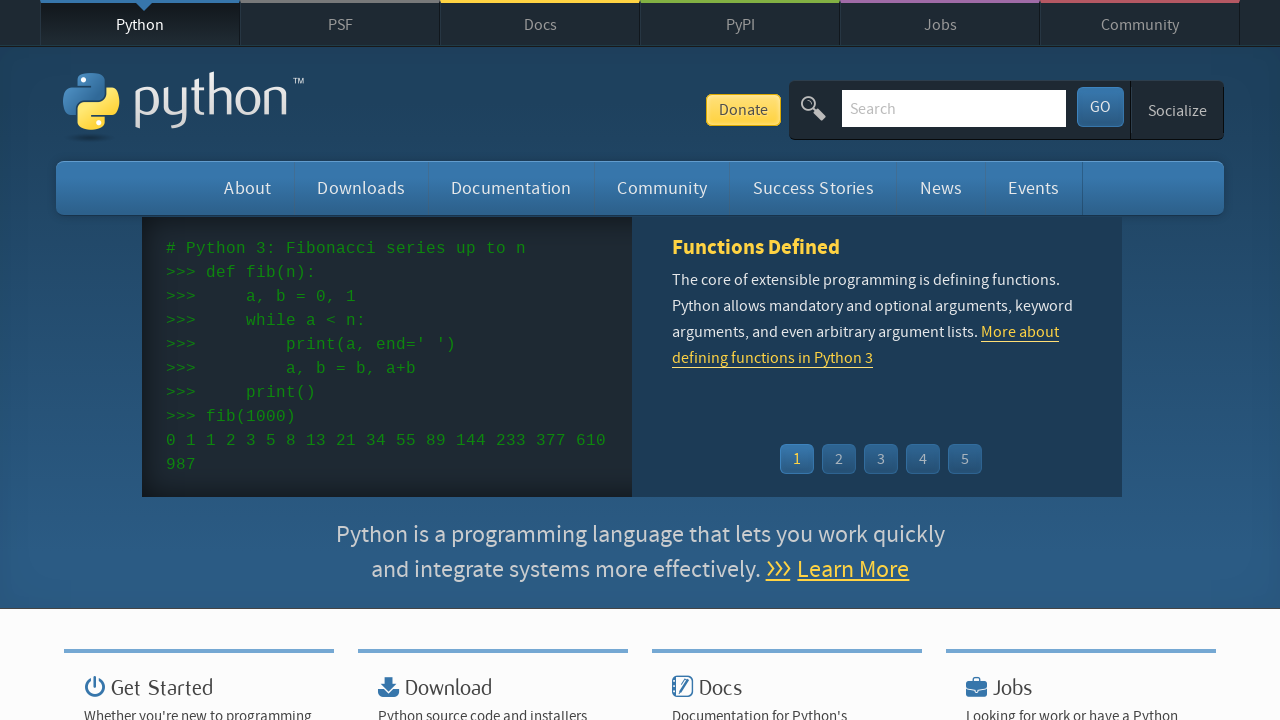

Filled search box with 'documentation' query on input[name='q']
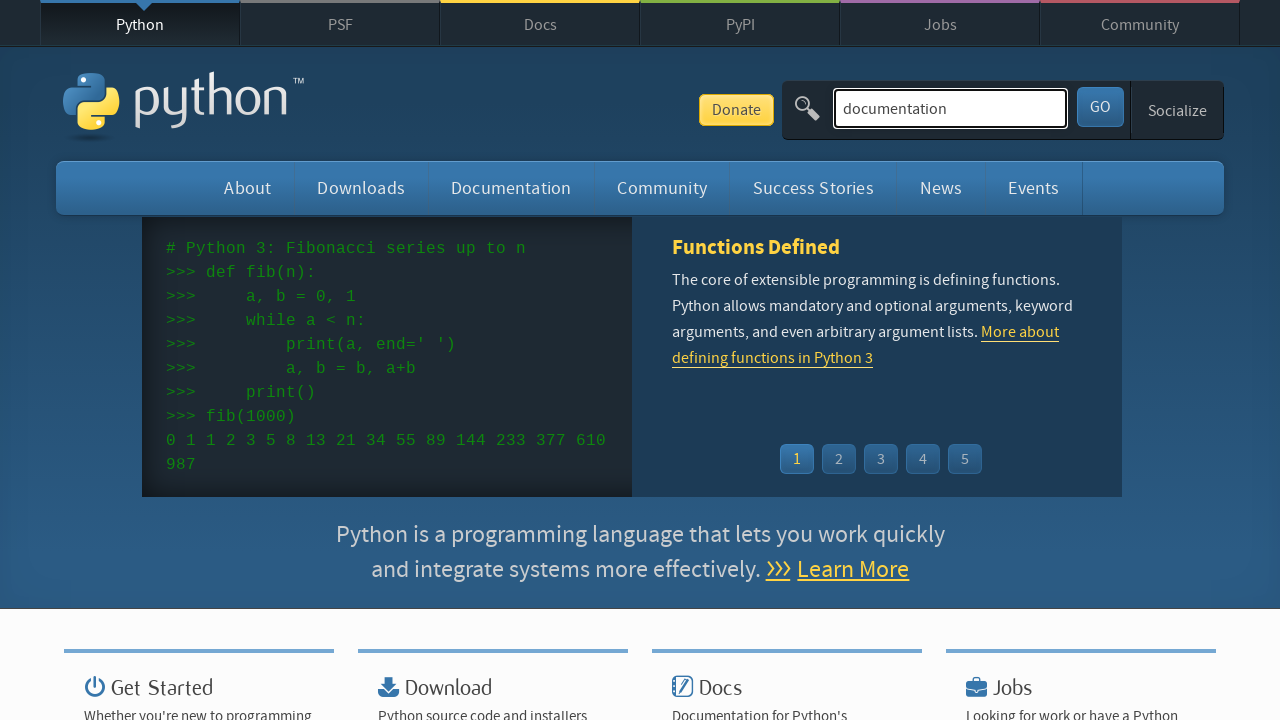

Pressed Enter to submit search form on input[name='q']
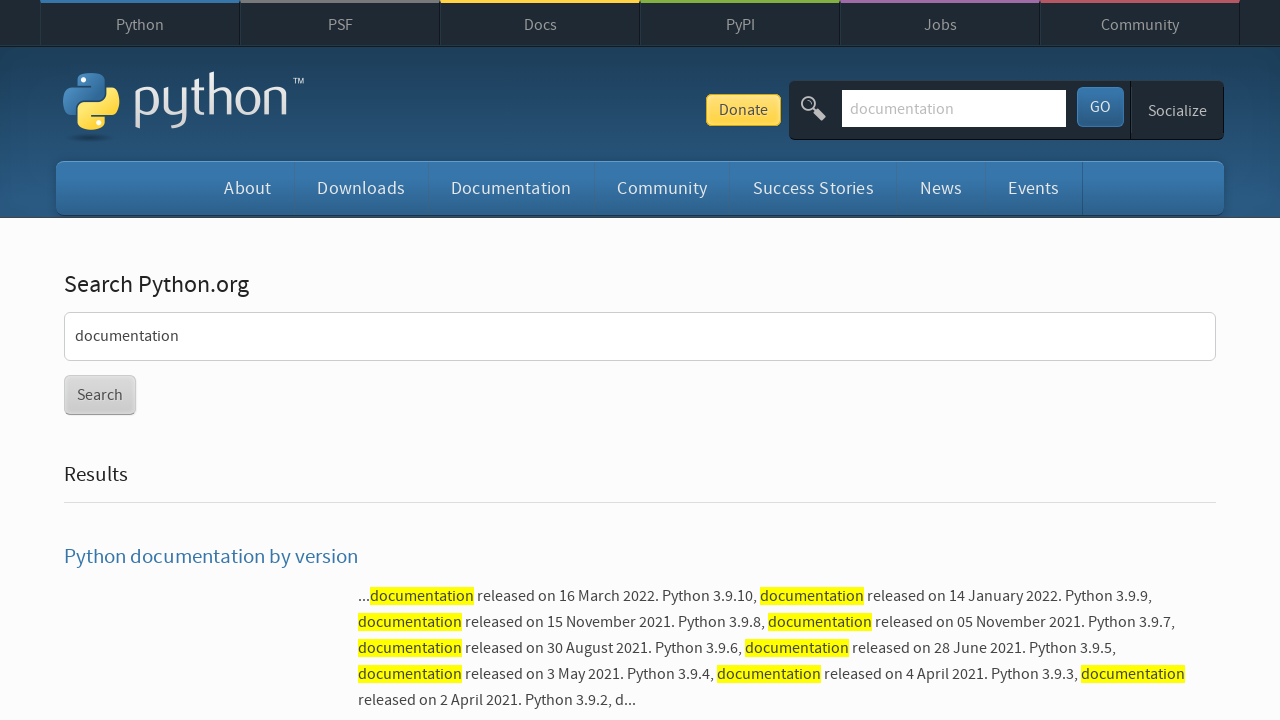

Search results loaded and network idle
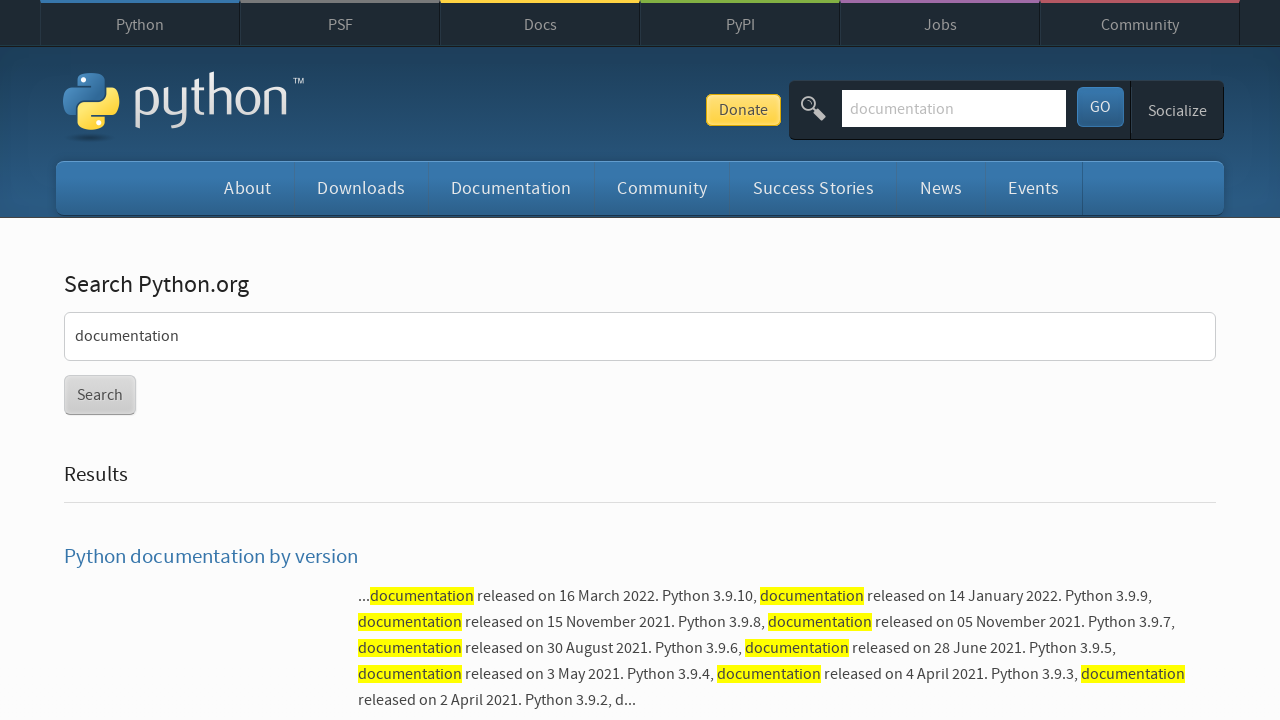

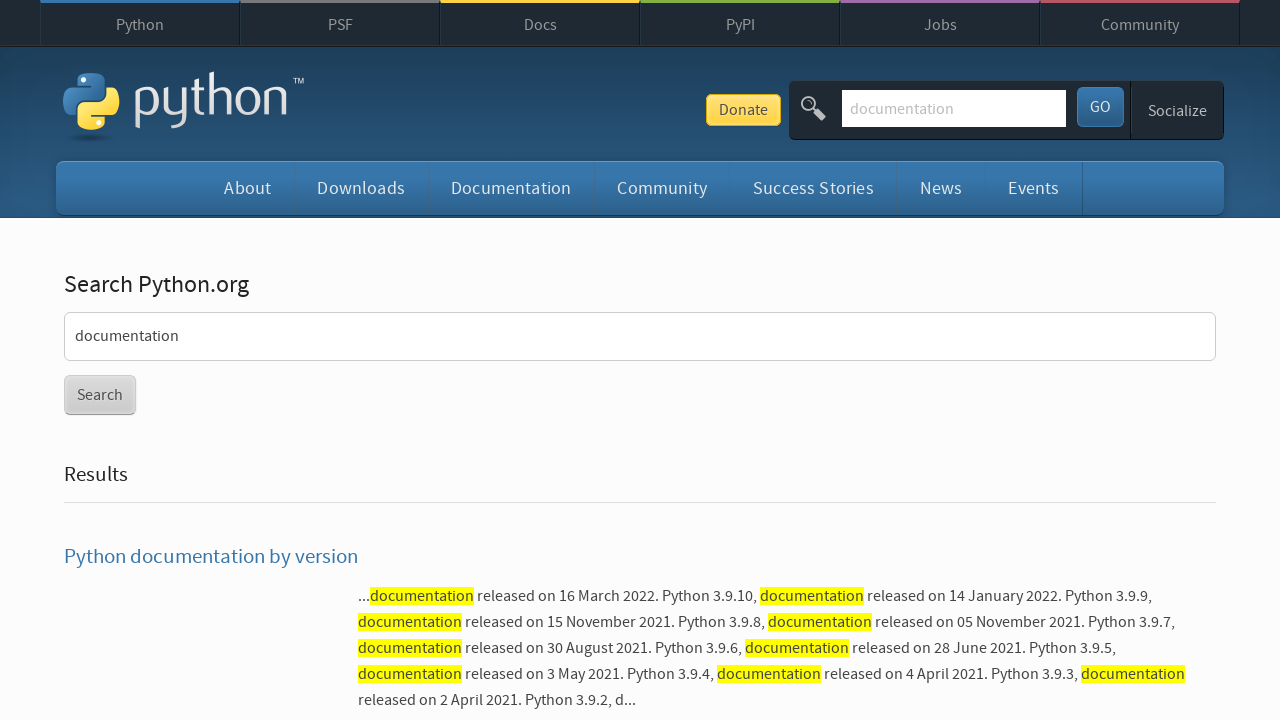